Tests JavaScript confirm alert popup handling by clicking a button that triggers a confirm dialog and then dismissing it by clicking cancel.

Starting URL: https://omayo.blogspot.com/

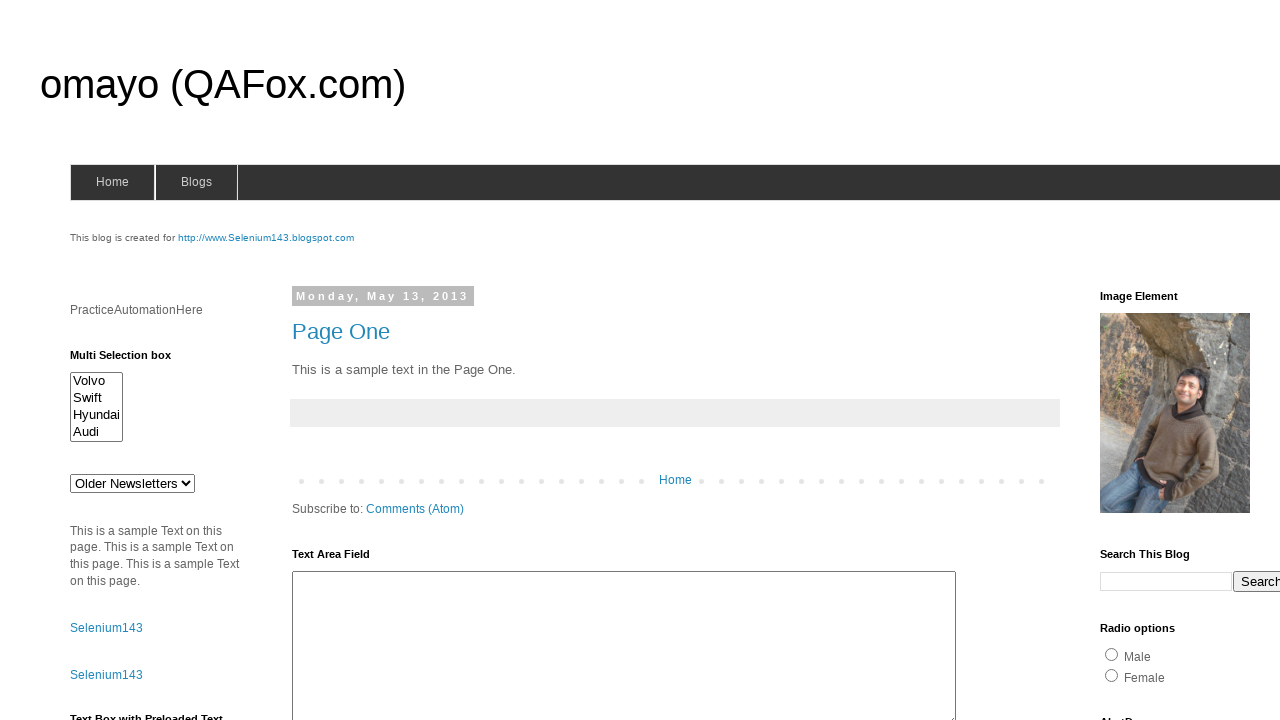

Clicked confirm alert button at (1155, 361) on #confirm
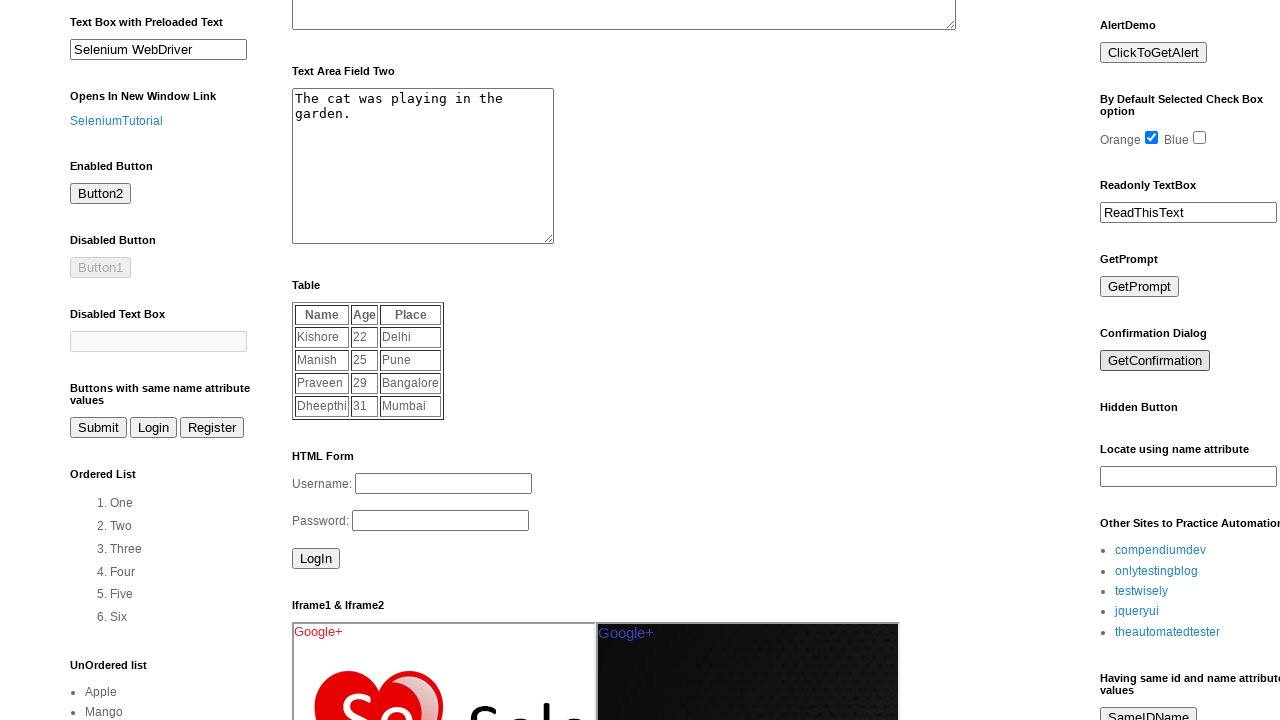

Set up dialog handler to dismiss confirm popup
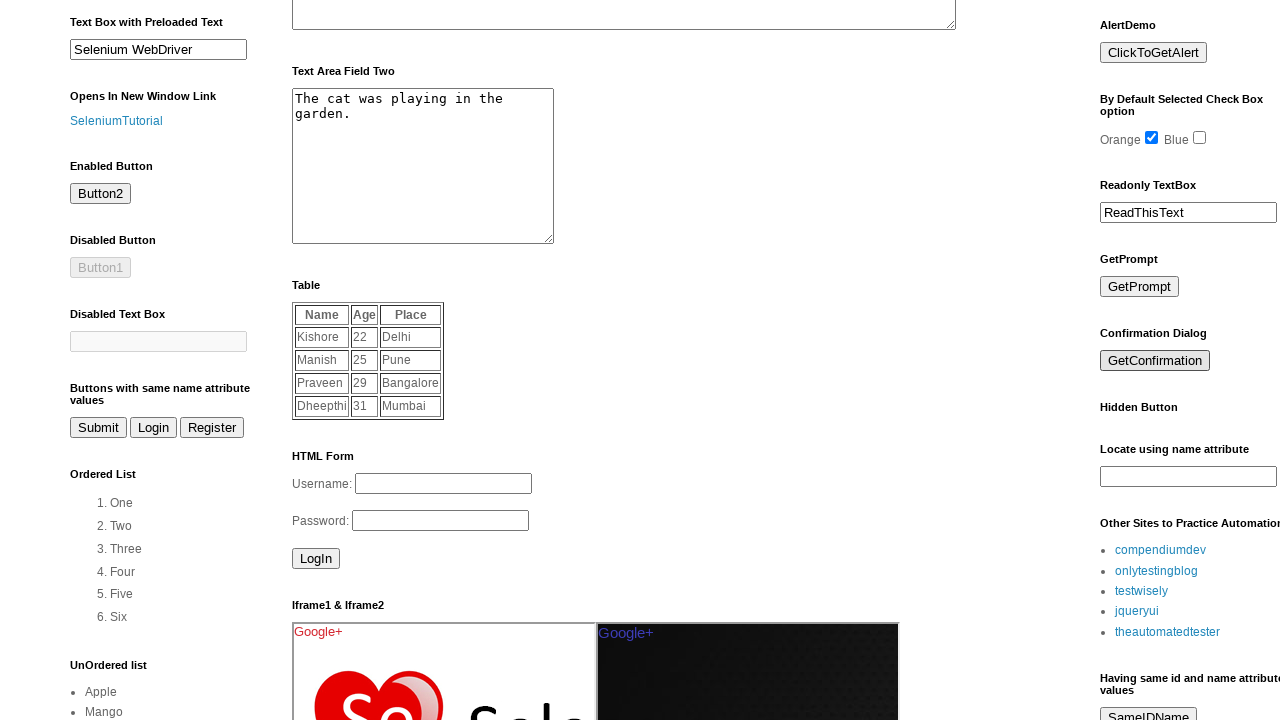

Clicked confirm button again to trigger dialog with handler at (1155, 361) on #confirm
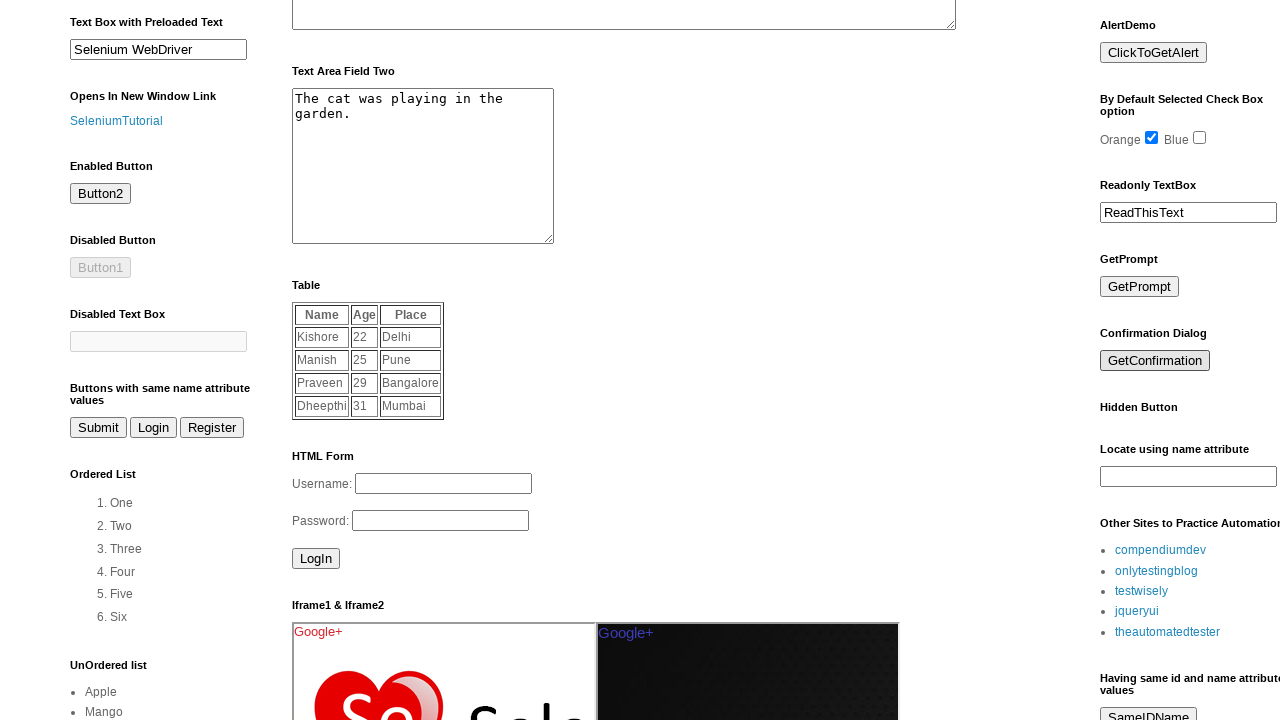

Waited for dialog to be processed
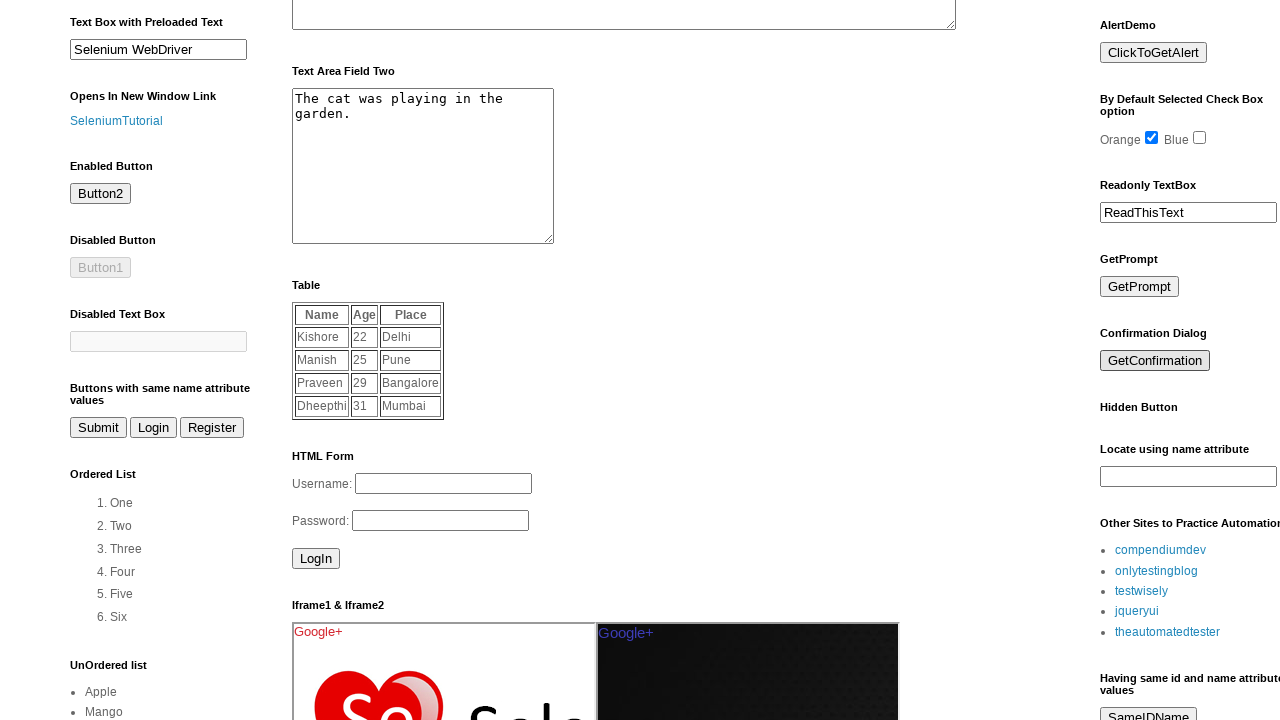

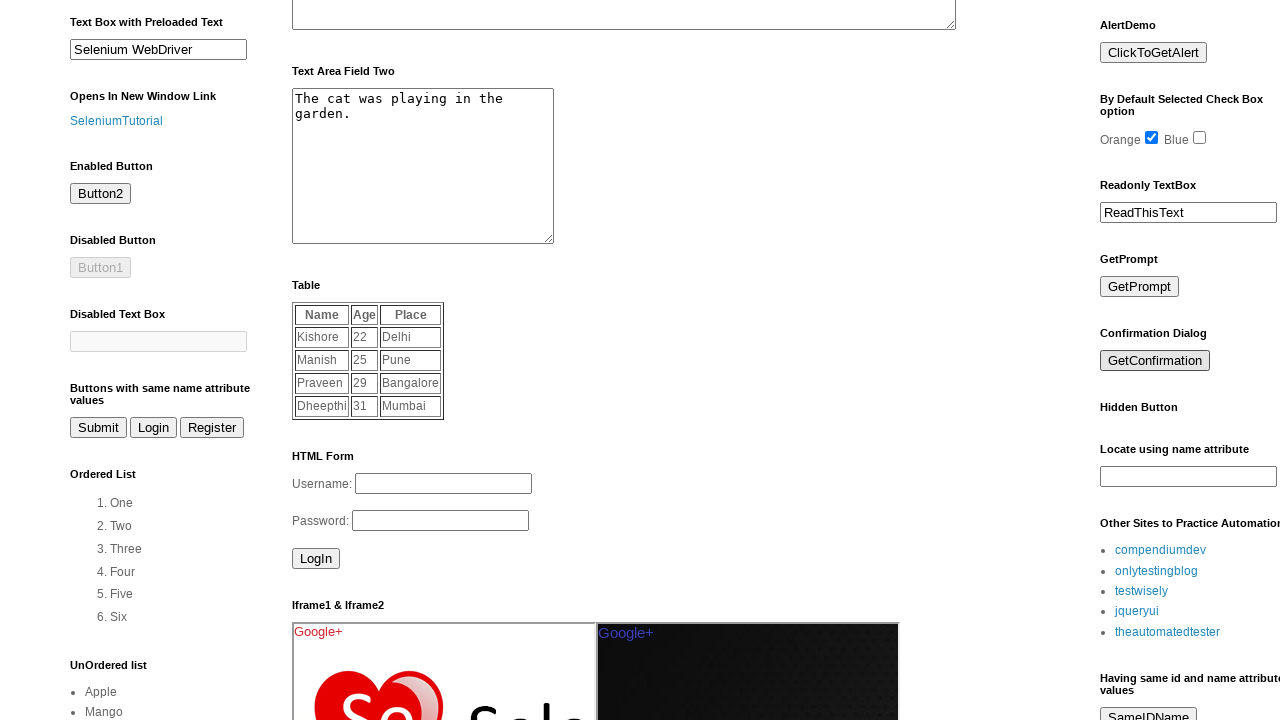